Tests the Spanish Podcast footer link in the contact section, verifying it navigates to the Spanish podcast page

Starting URL: https://english-creative.com/es/#contact

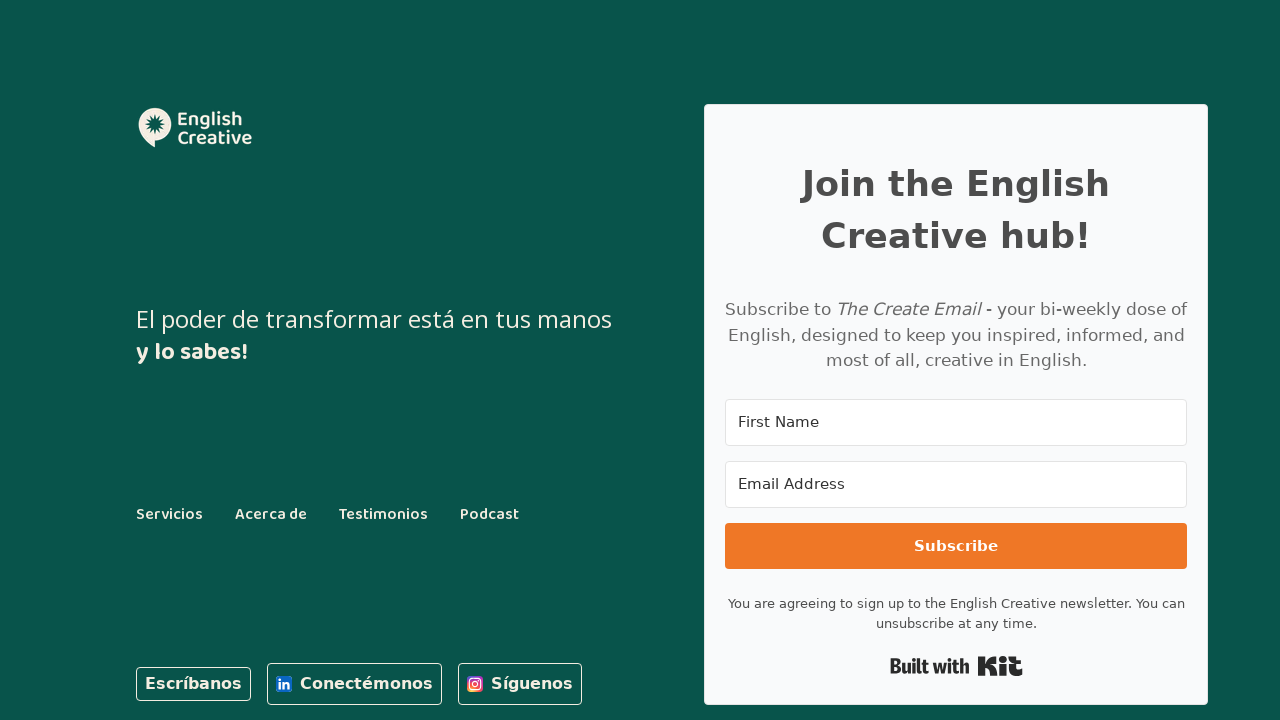

Clicked Podcast link in the contact section footer at (490, 518) on #contact >> internal:role=link[name="Podcast"i]
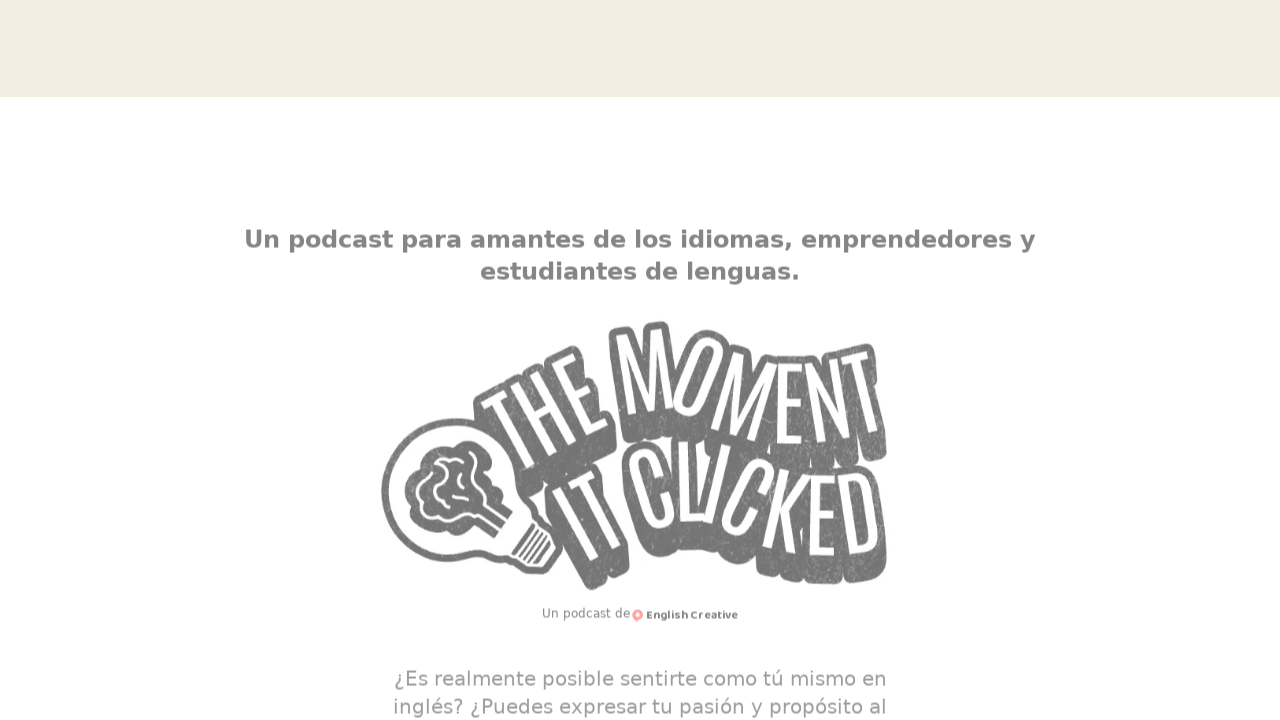

Navigated to Spanish podcast page
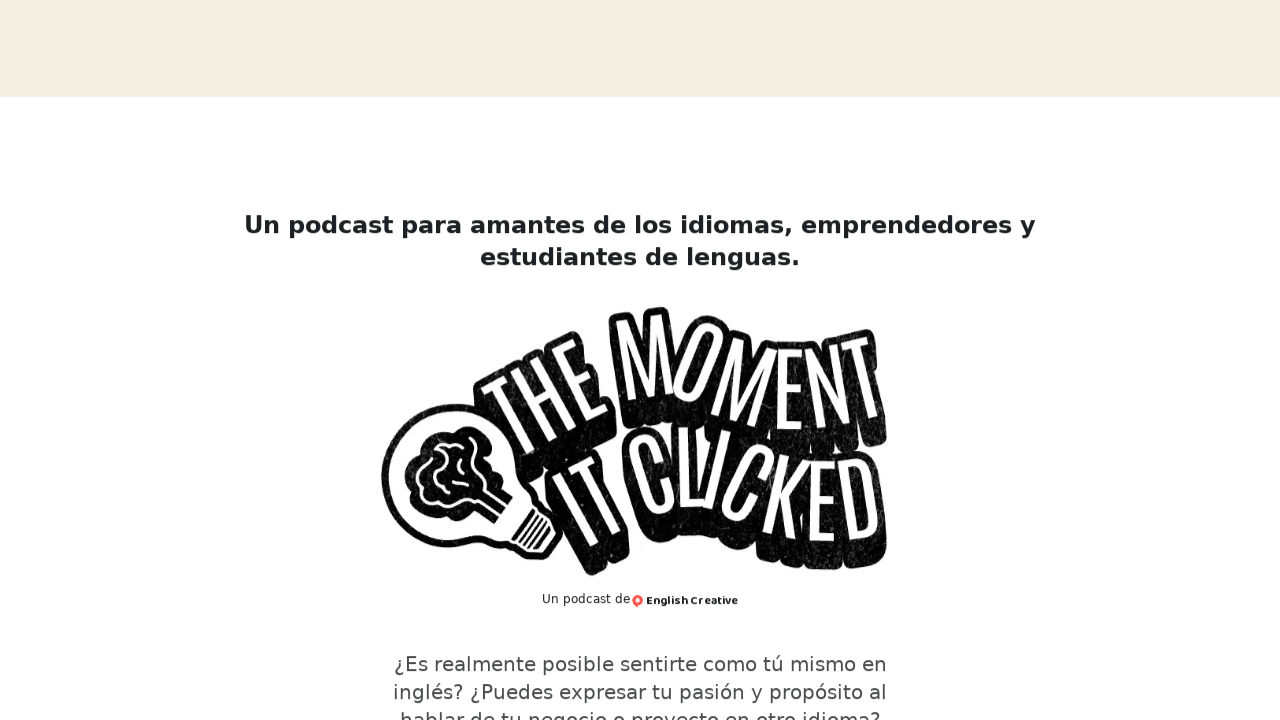

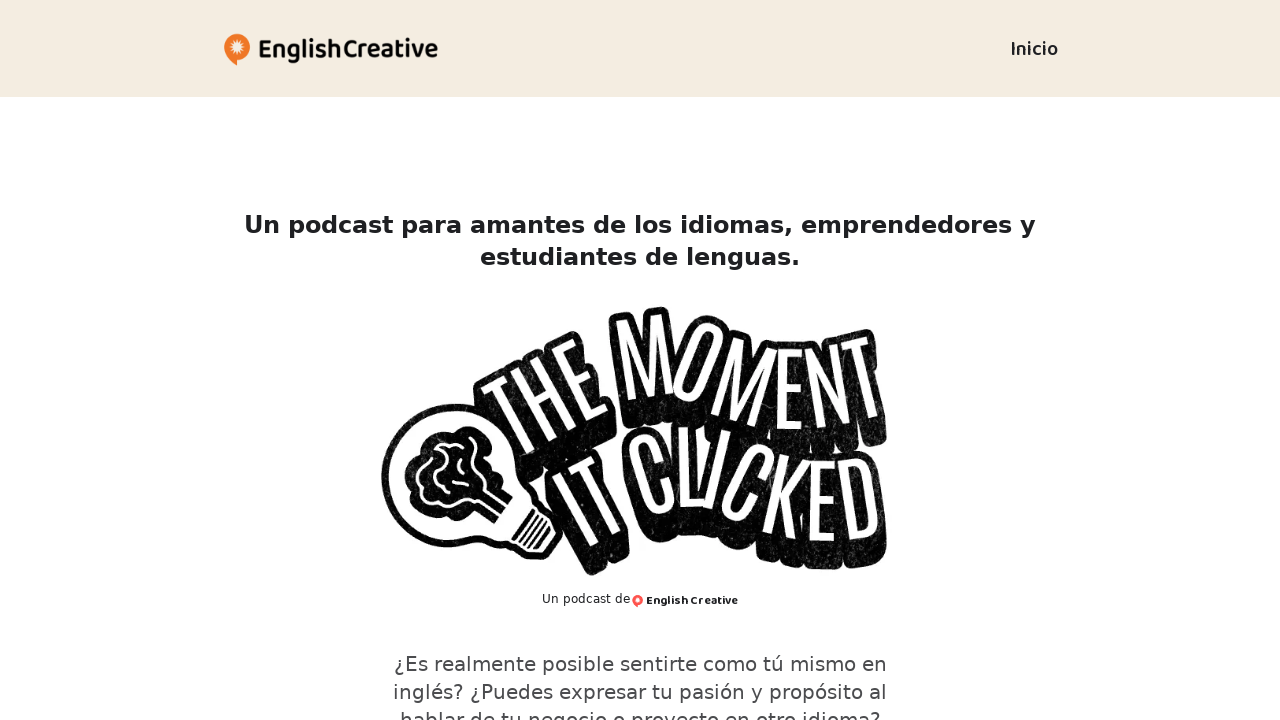